Tests the text box form on DemoQA by filling in full name, email, current address, and permanent address fields to verify form input functionality.

Starting URL: https://demoqa.com/text-box

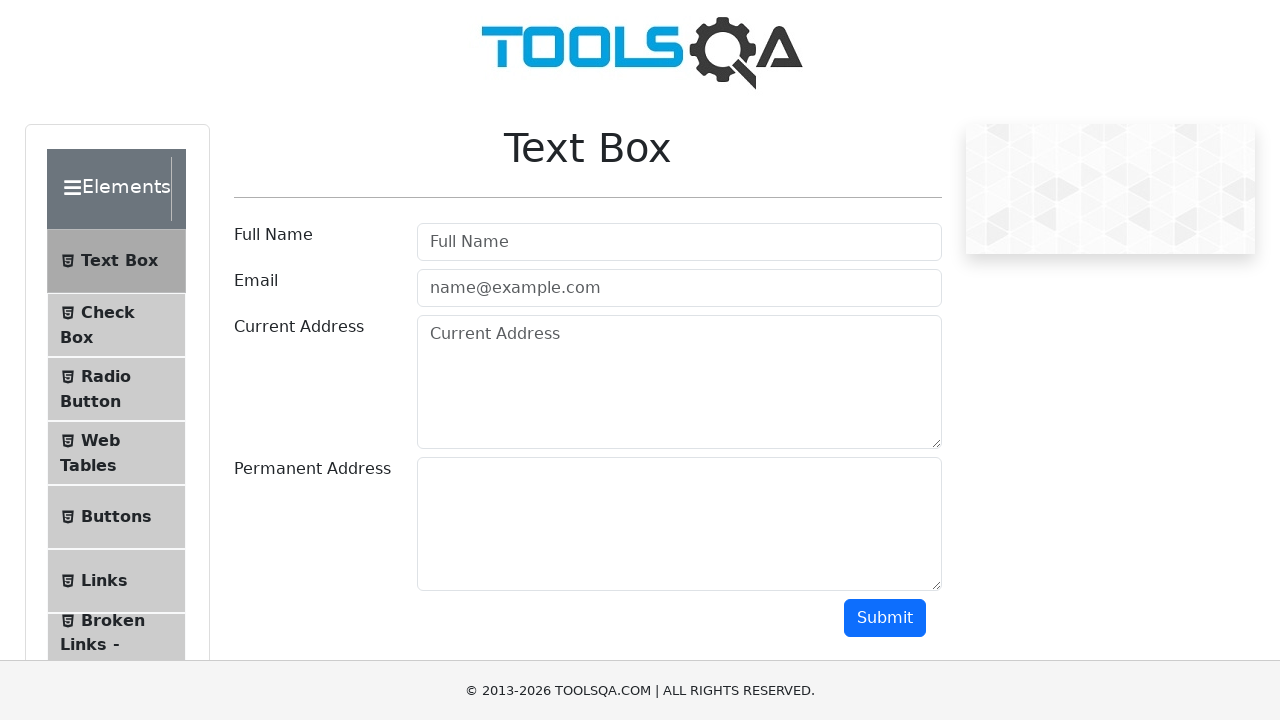

Filled Full Name field with 'SHINY LESLIE' on input[placeholder='Full Name']
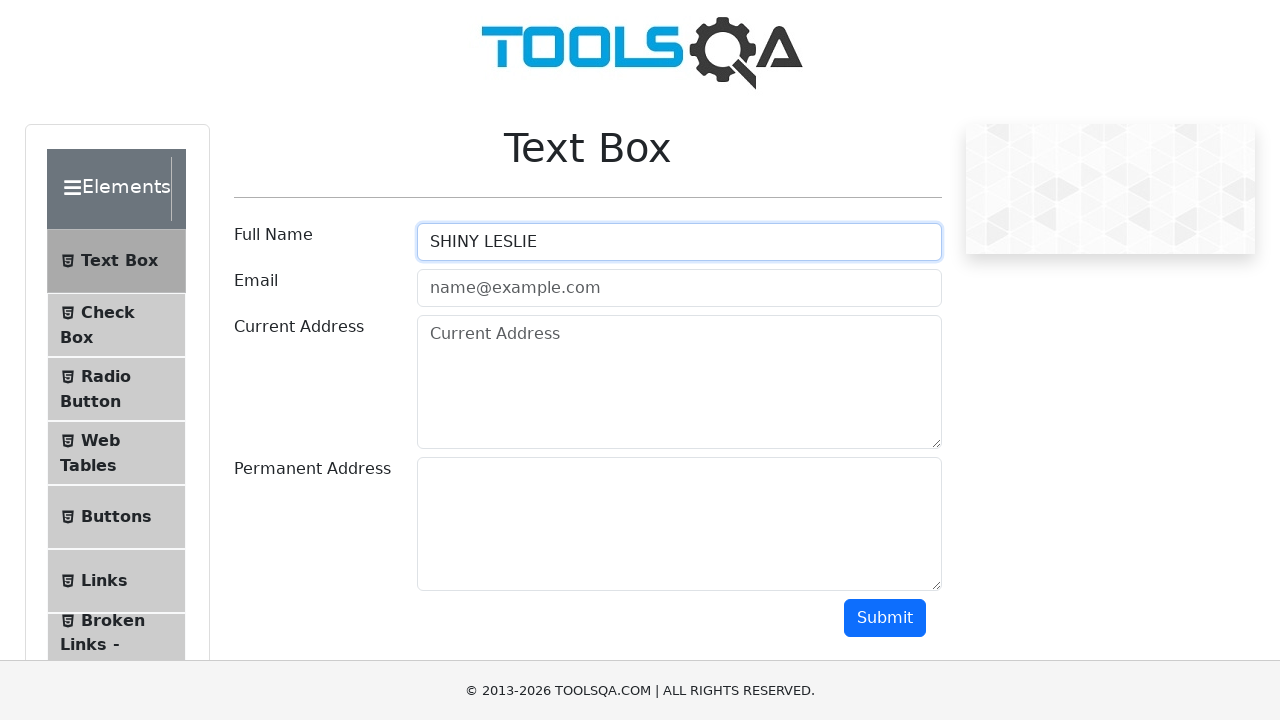

Filled Email field with 'abcd@gmail.com' on input[placeholder='name@example.com']
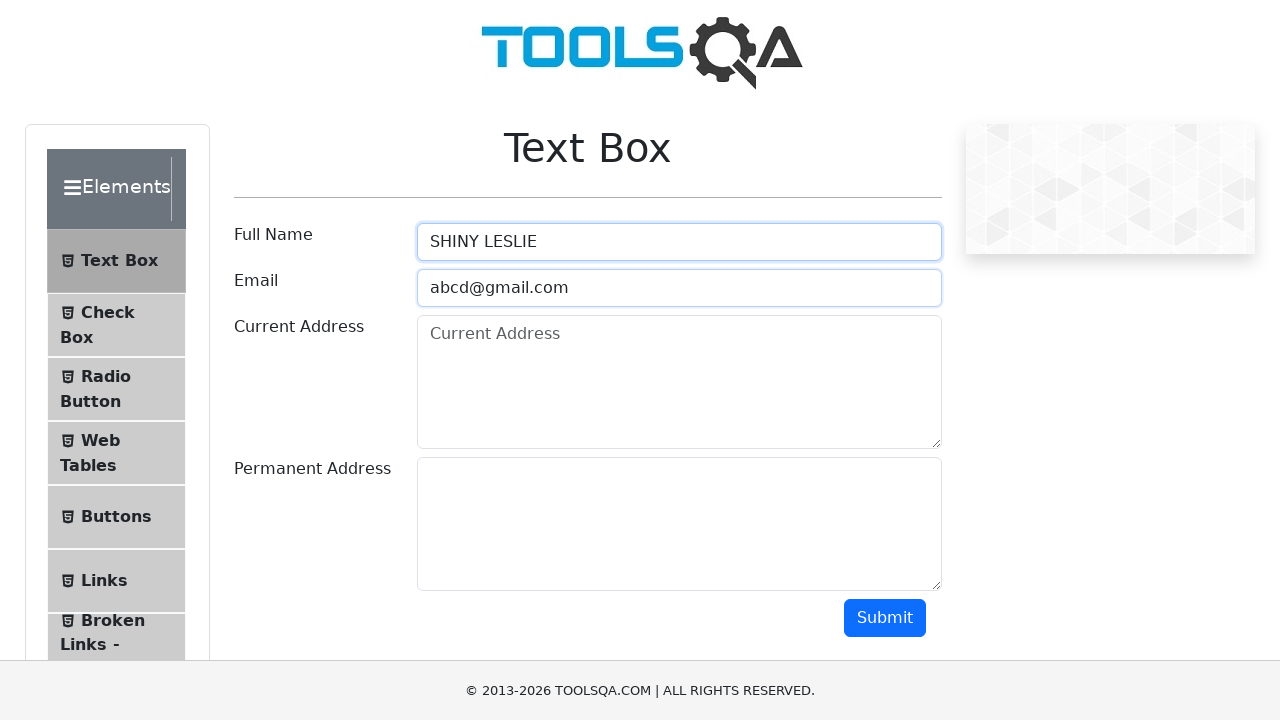

Filled Current Address field with 'XYZ, Tvpm' on textarea[placeholder='Current Address']
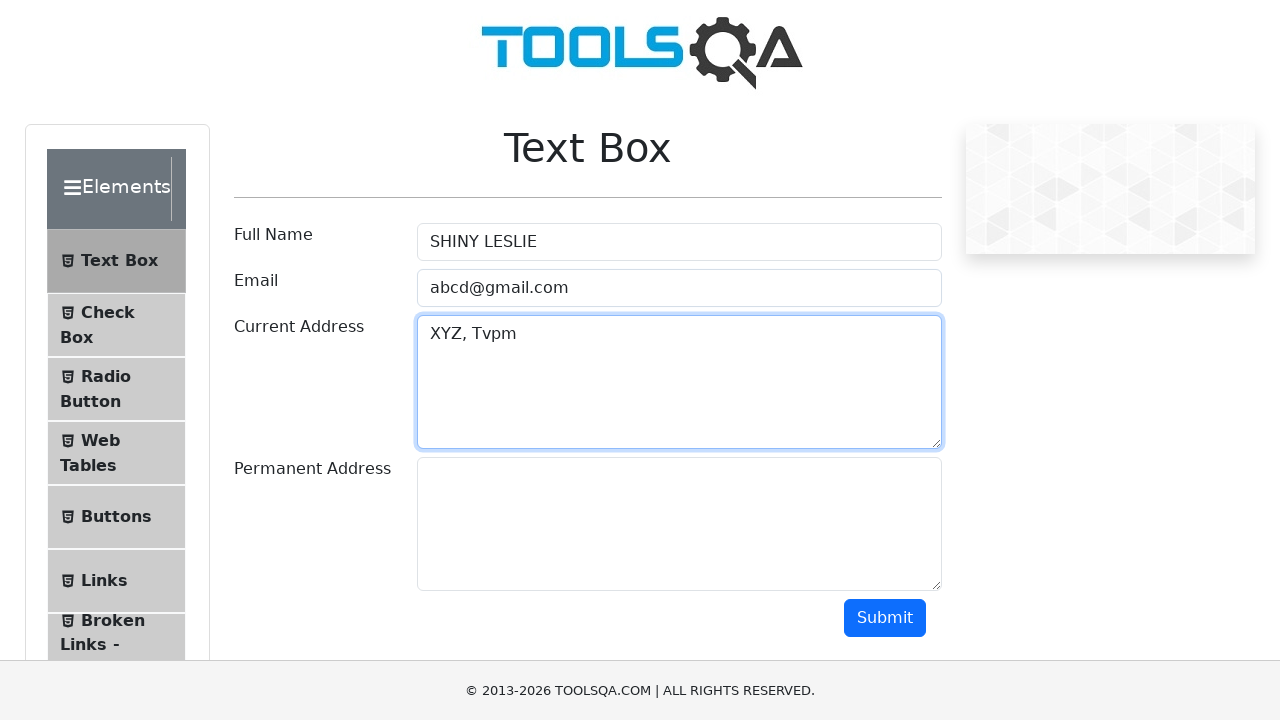

Filled Permanent Address field with 'LMNO, Tvpm' on textarea#permanentAddress
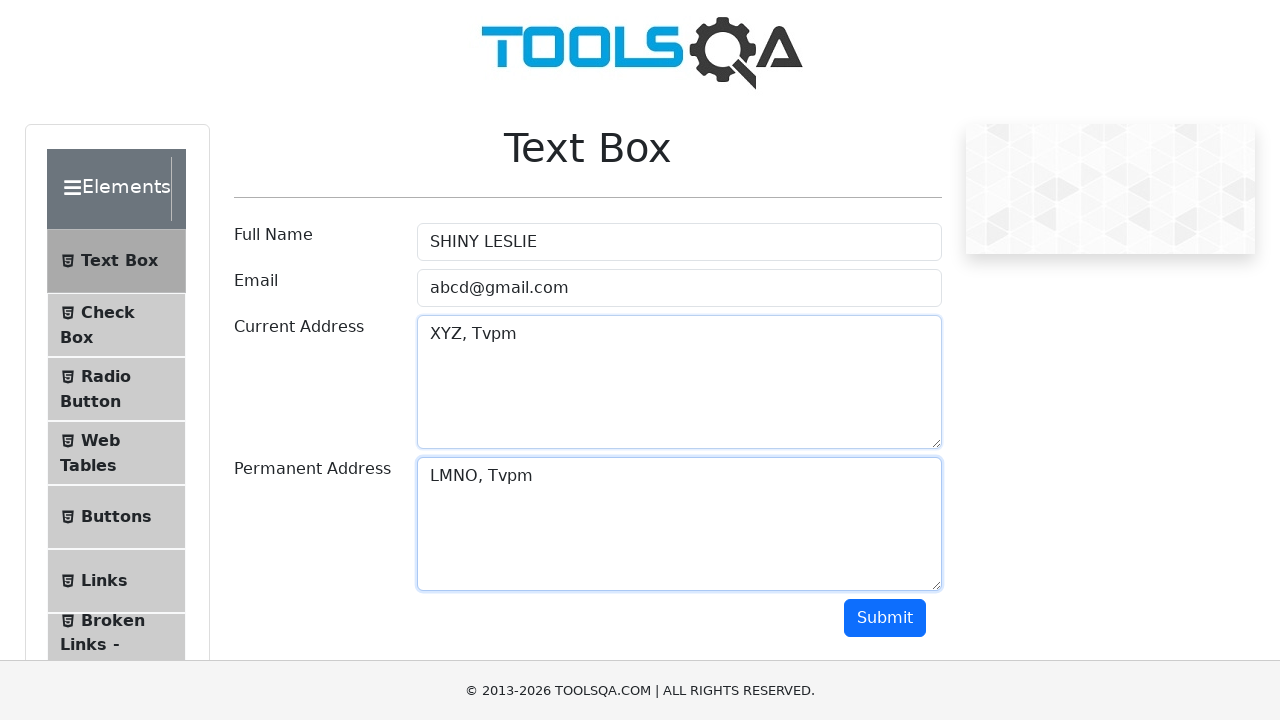

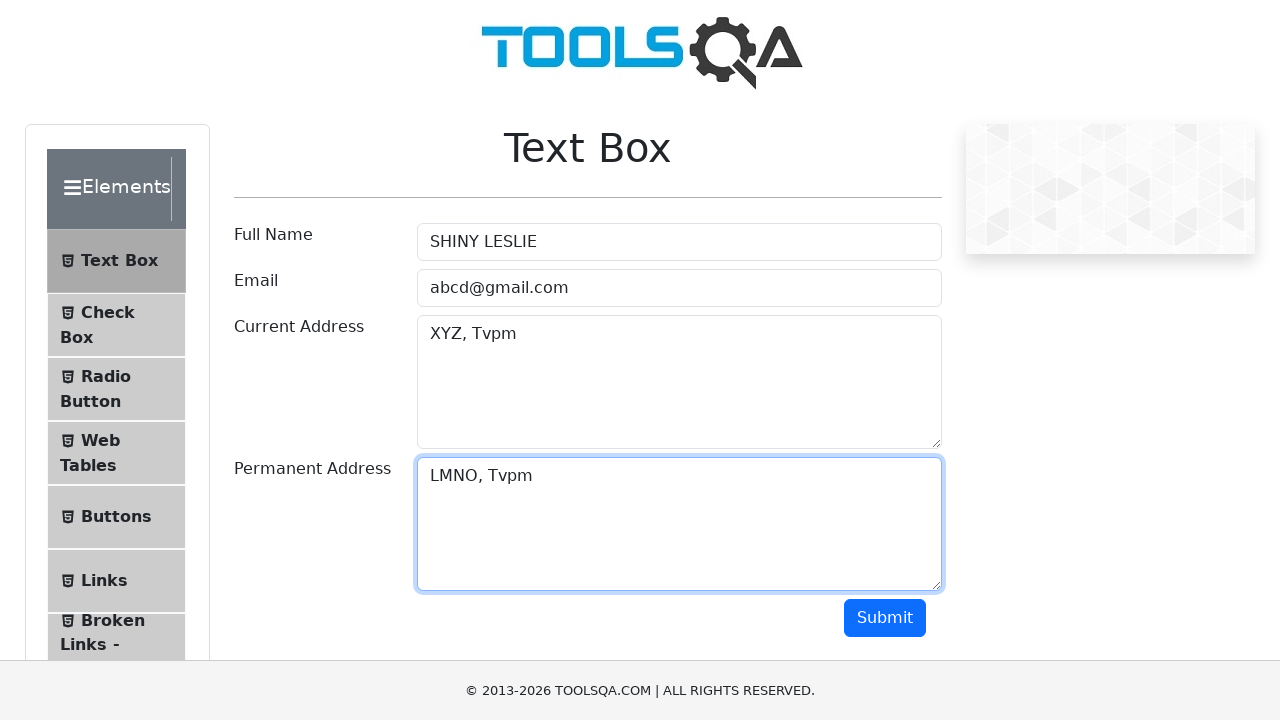